Tests navigation to the Guide page by clicking the Guide menu tab

Starting URL: https://openweathermap.org/

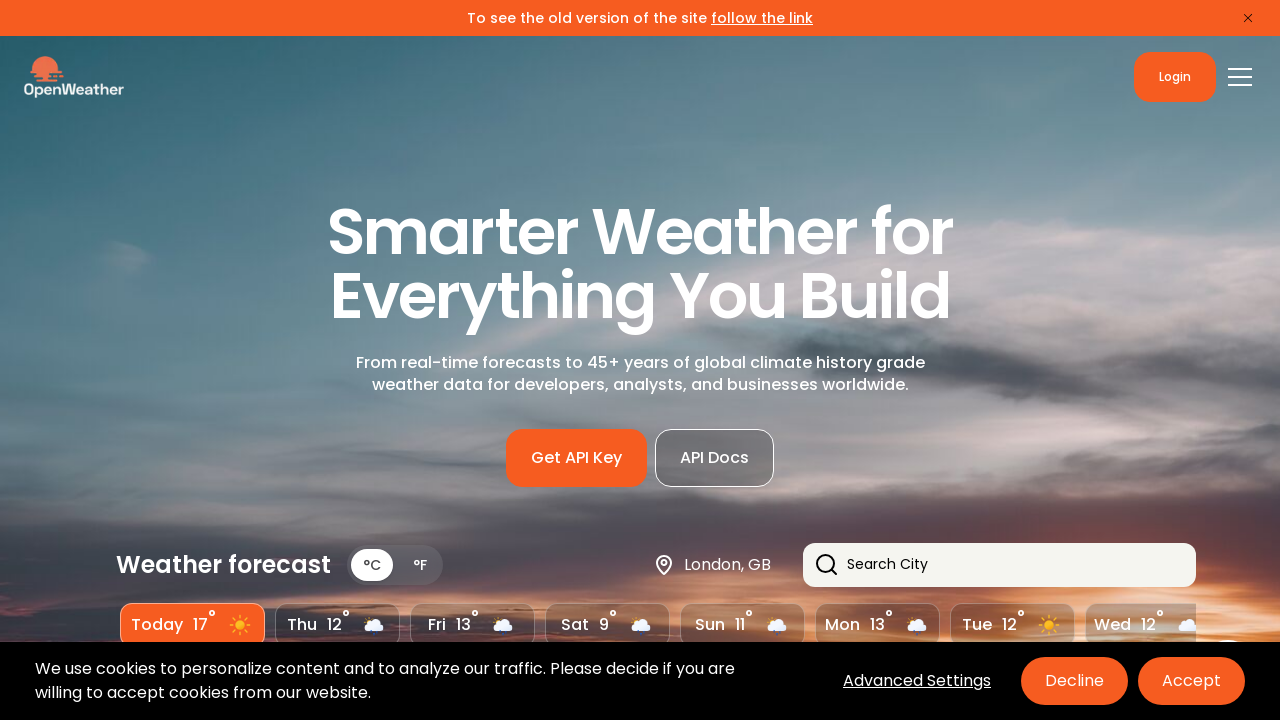

Clicked Start button to trigger dynamic content loading
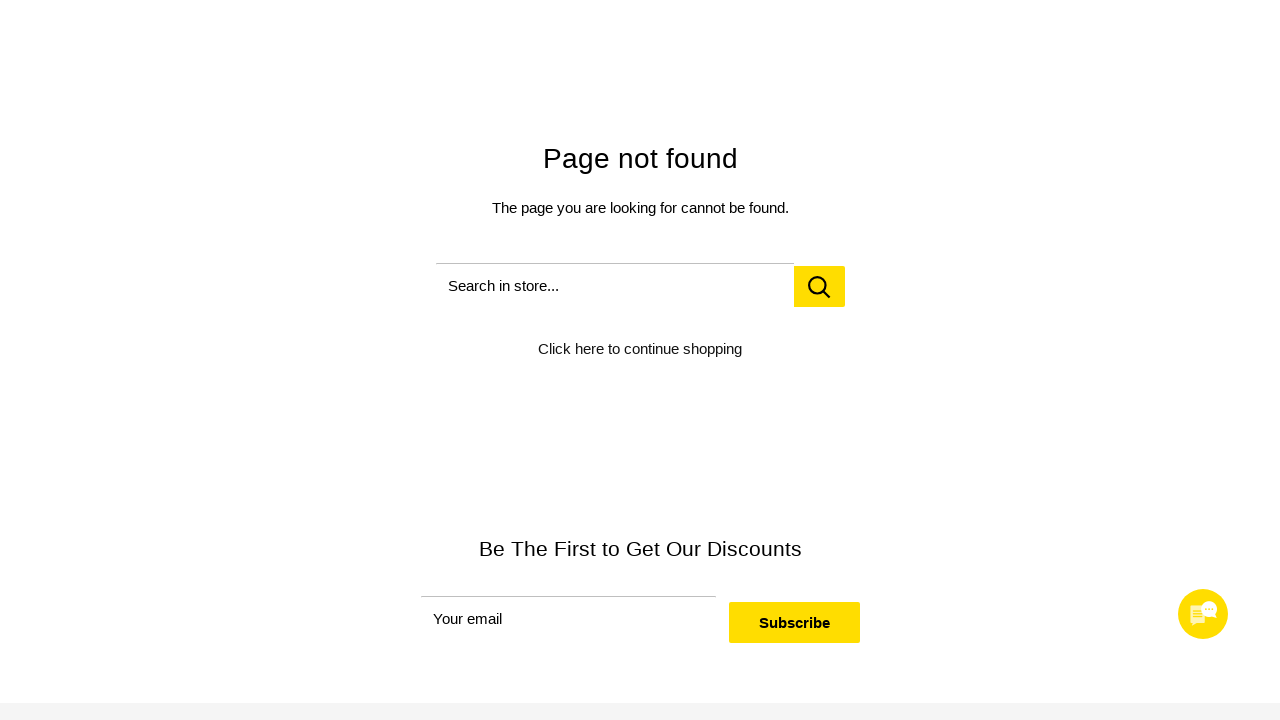

Waited for dynamically loaded content to become visible
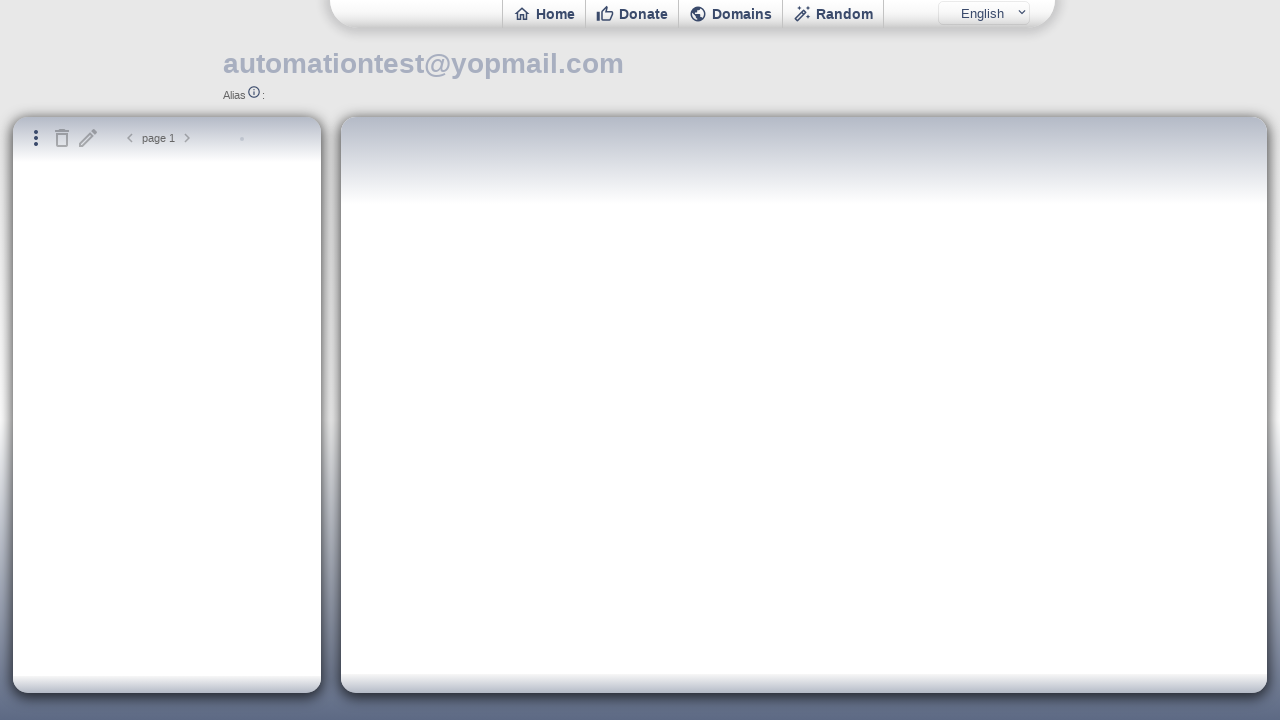

Retrieved text from the now-visible h4 element
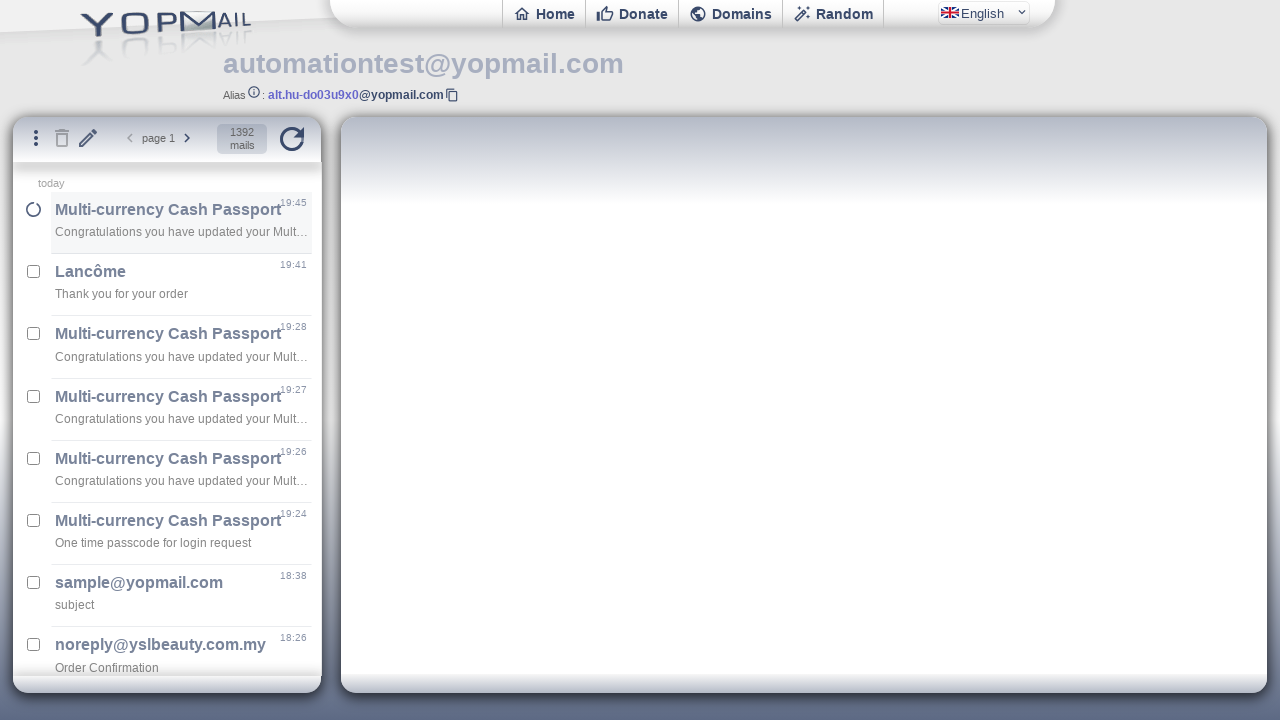

Printed loaded text: Hello World!
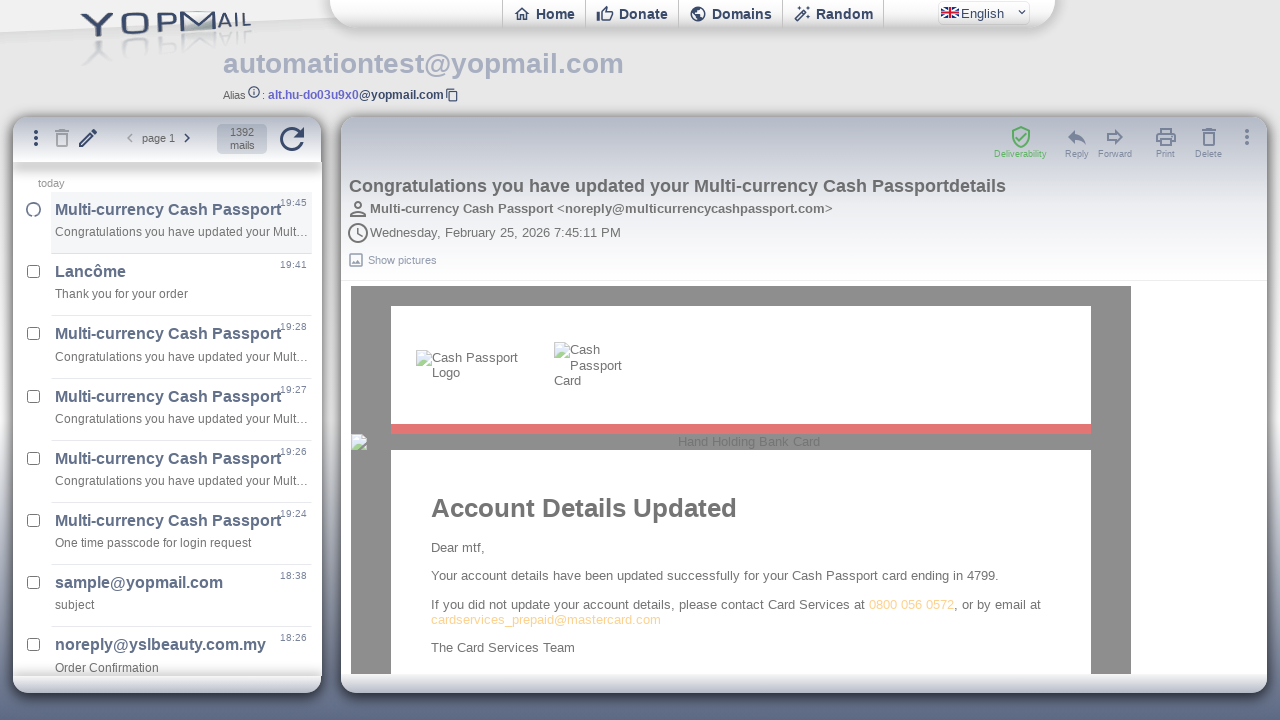

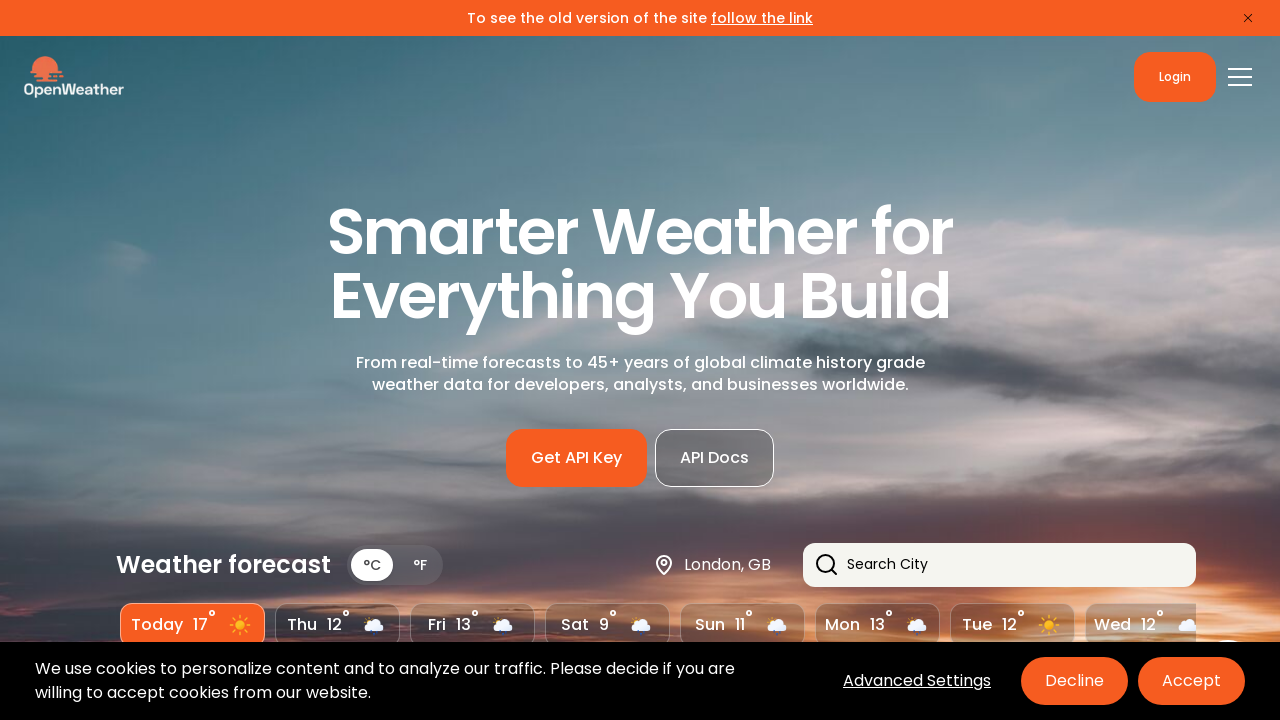